Tests American Airlines flight search functionality by selecting departure and return dates using date pickers and entering a destination

Starting URL: https://www.aa.com/homePage.do

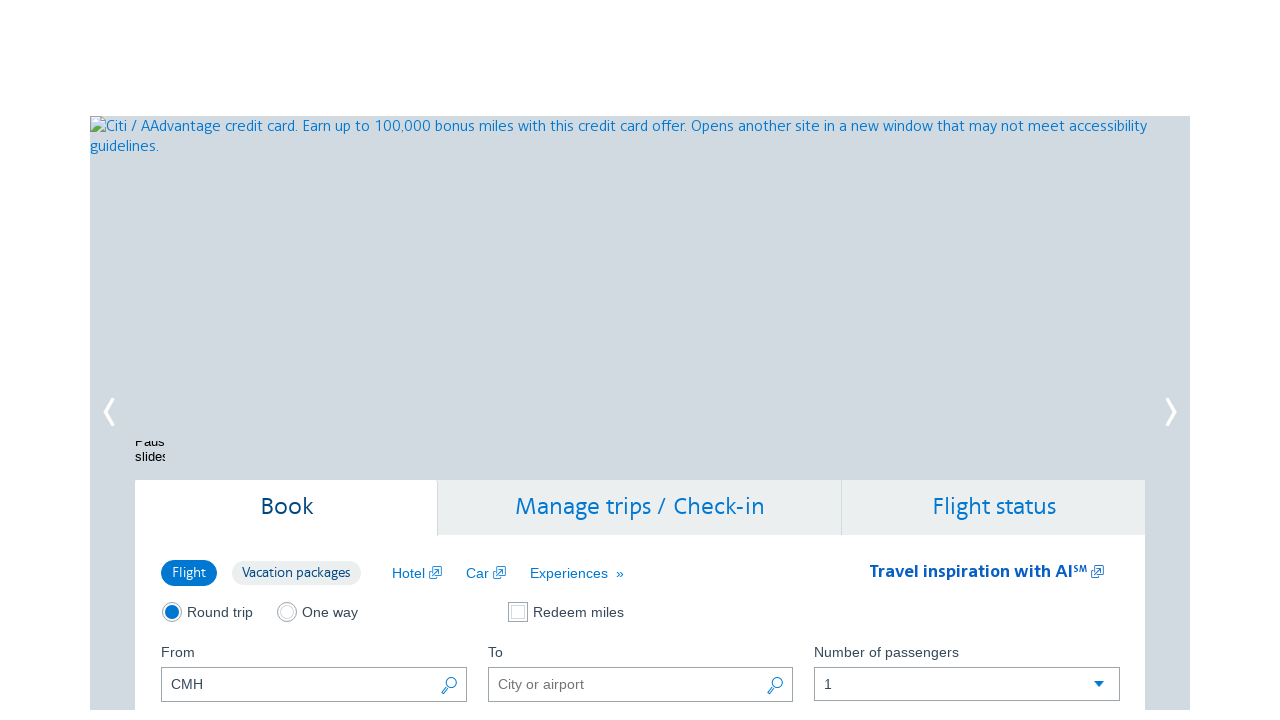

Clicked on departure date picker at (450, 360) on .ui-datepicker-trigger
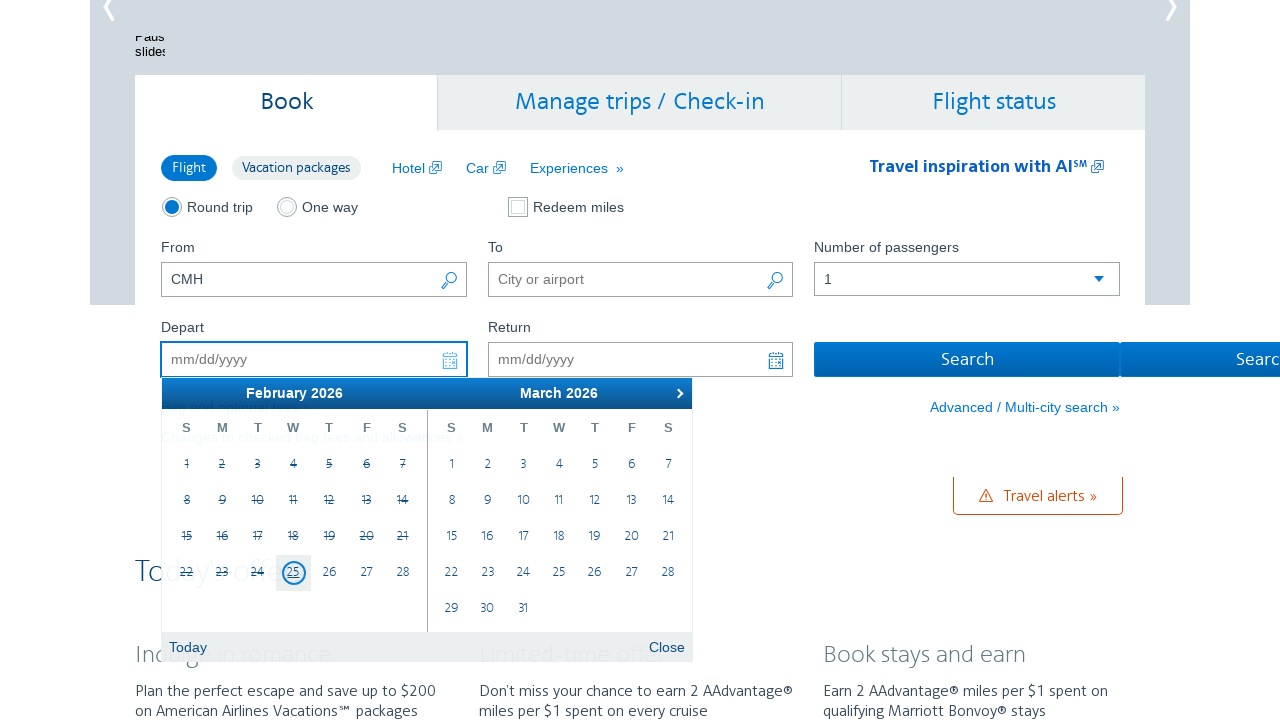

Navigated to next month in departure date picker at (677, 393) on a[data-handler='next']
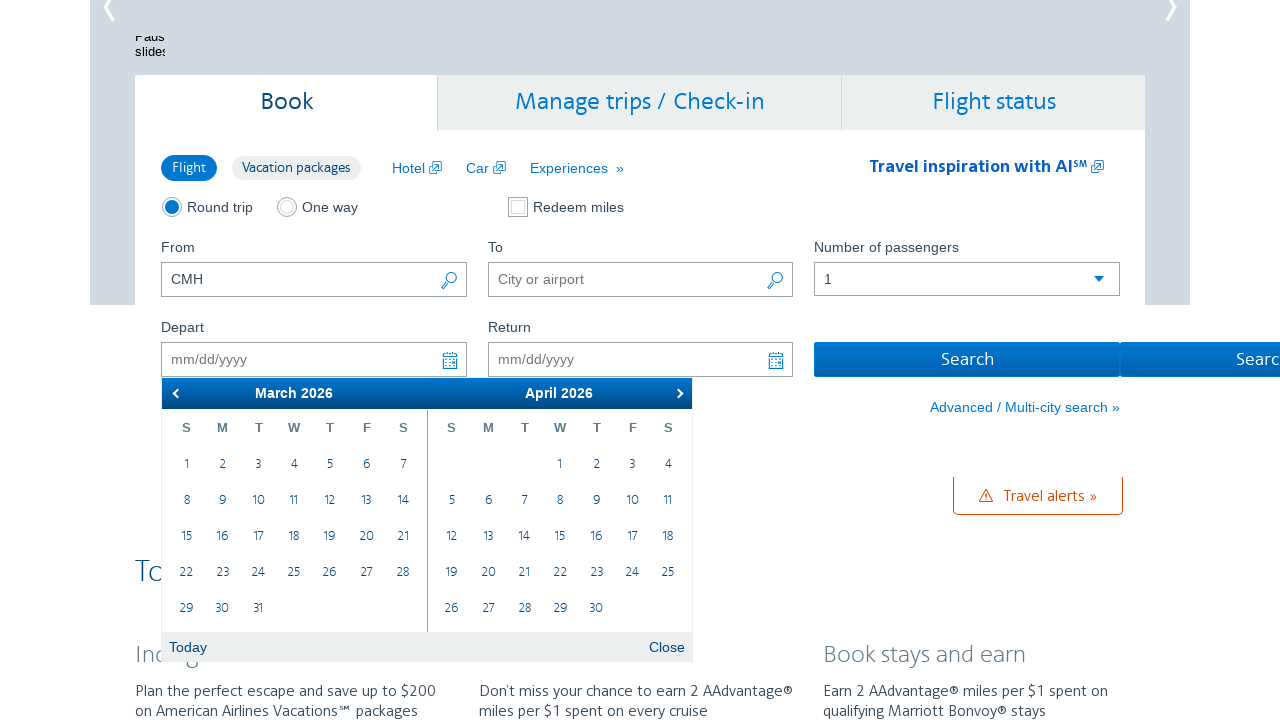

Navigated to next month in departure date picker at (677, 393) on a[data-handler='next']
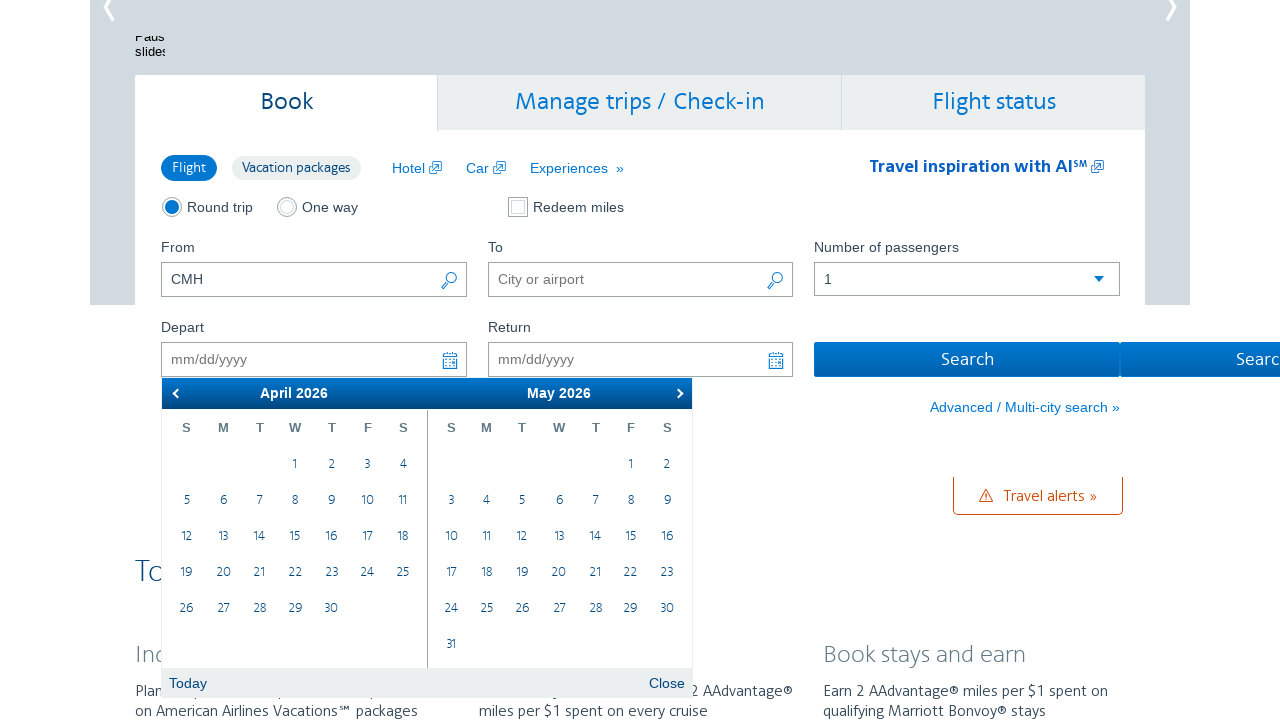

Navigated to next month in departure date picker at (677, 393) on a[data-handler='next']
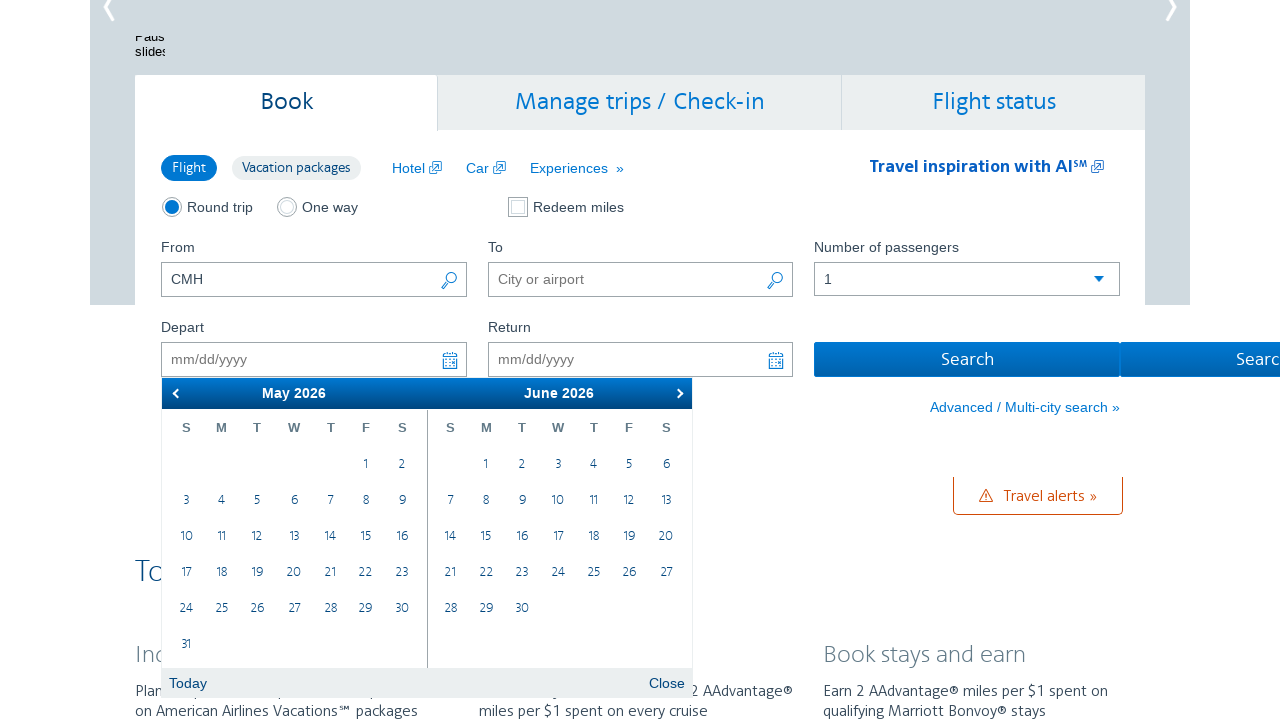

Navigated to next month in departure date picker at (677, 393) on a[data-handler='next']
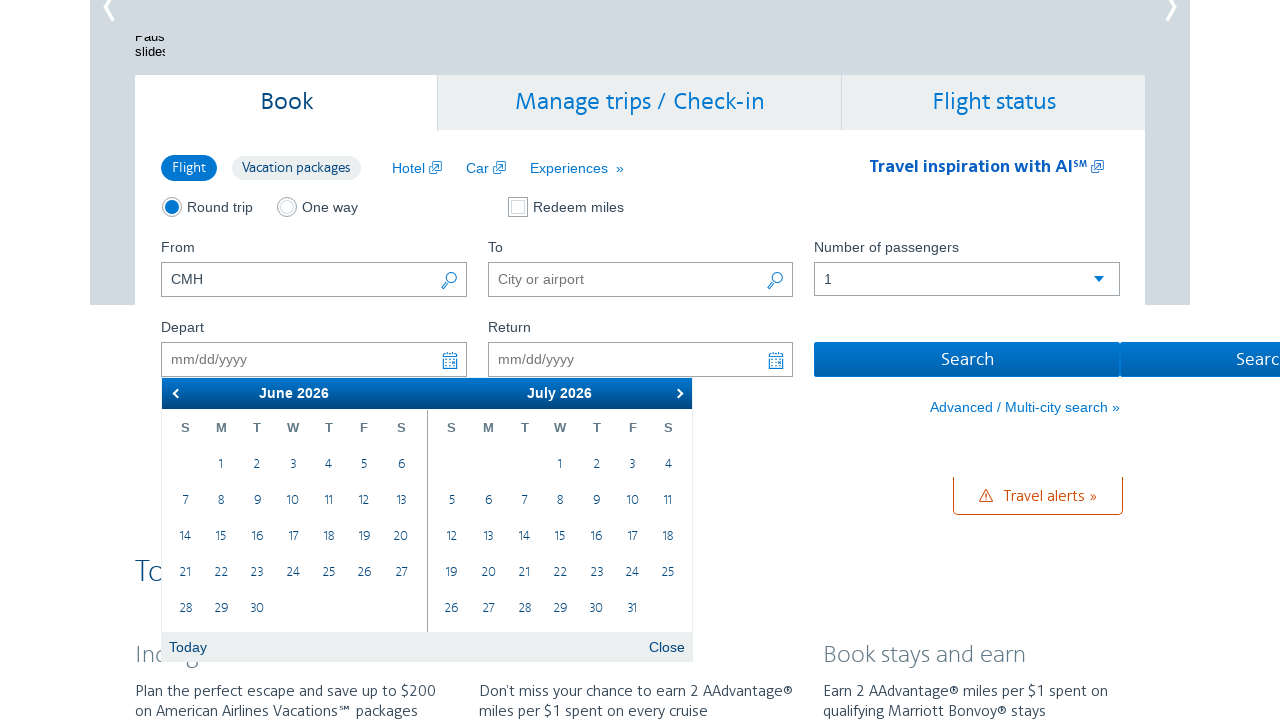

Selected June 13 as departure date at (401, 501) on table.ui-datepicker-calendar tbody tr td >> nth=13
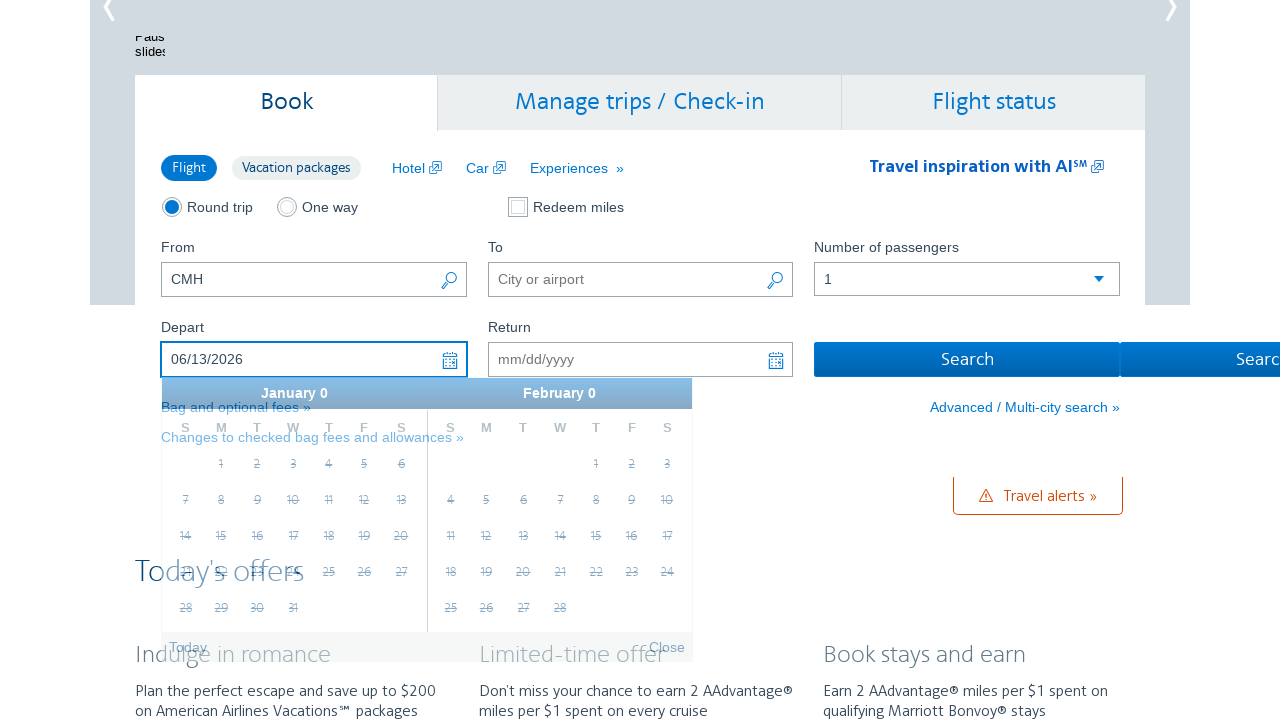

Clicked on return date picker at (776, 360) on (//button[@class='ui-datepicker-trigger'])[2]
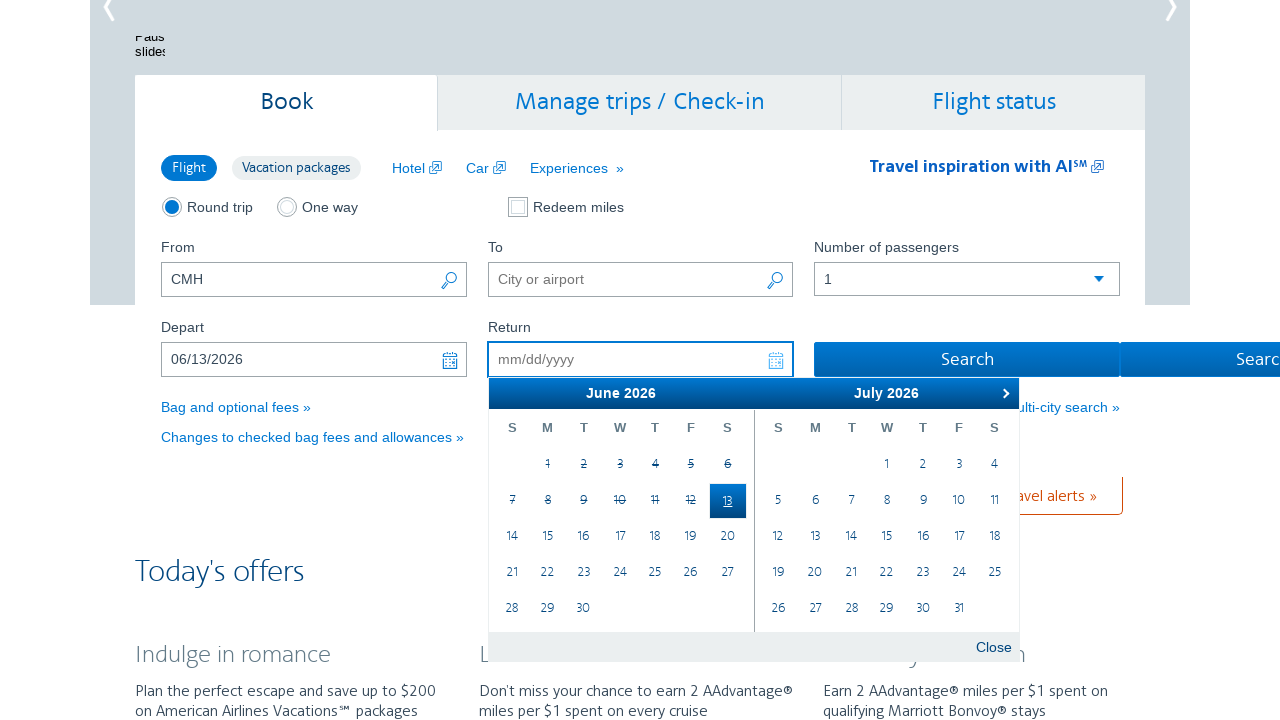

Navigated to next month in return date picker at (1004, 393) on a[data-handler='next']
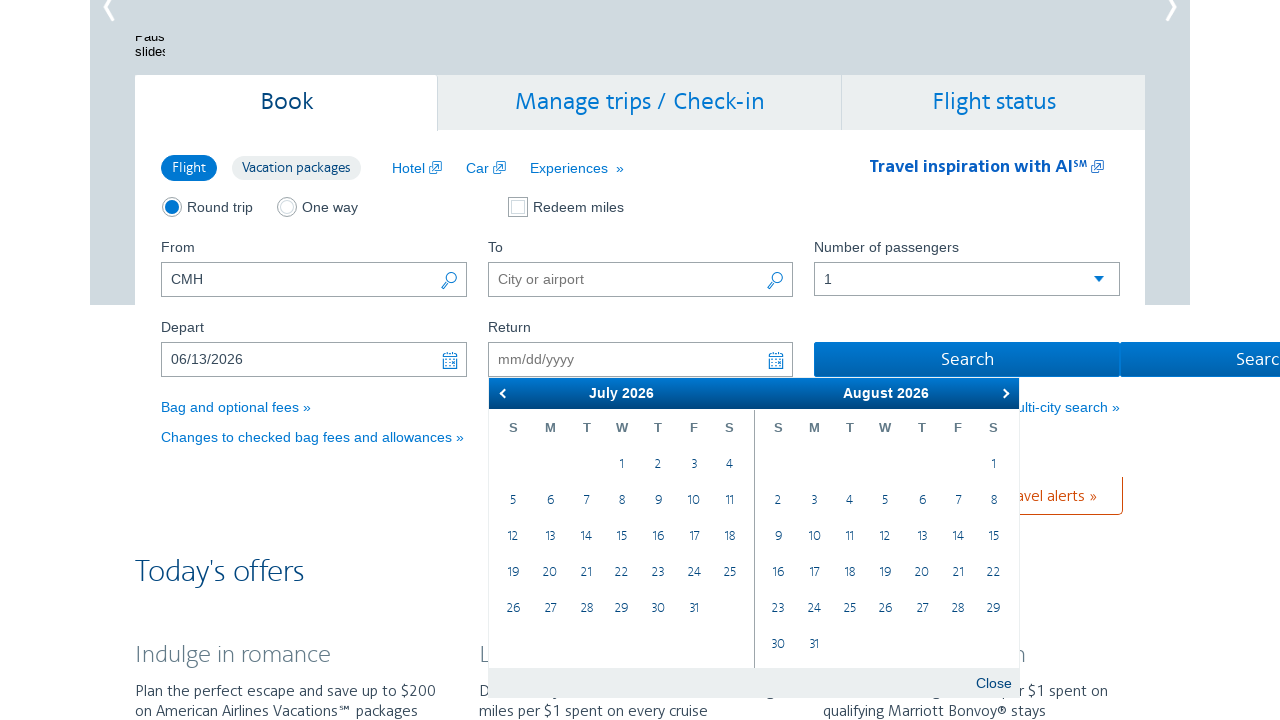

Selected July 15 as return date at (622, 537) on table.ui-datepicker-calendar tbody tr td >> nth=17
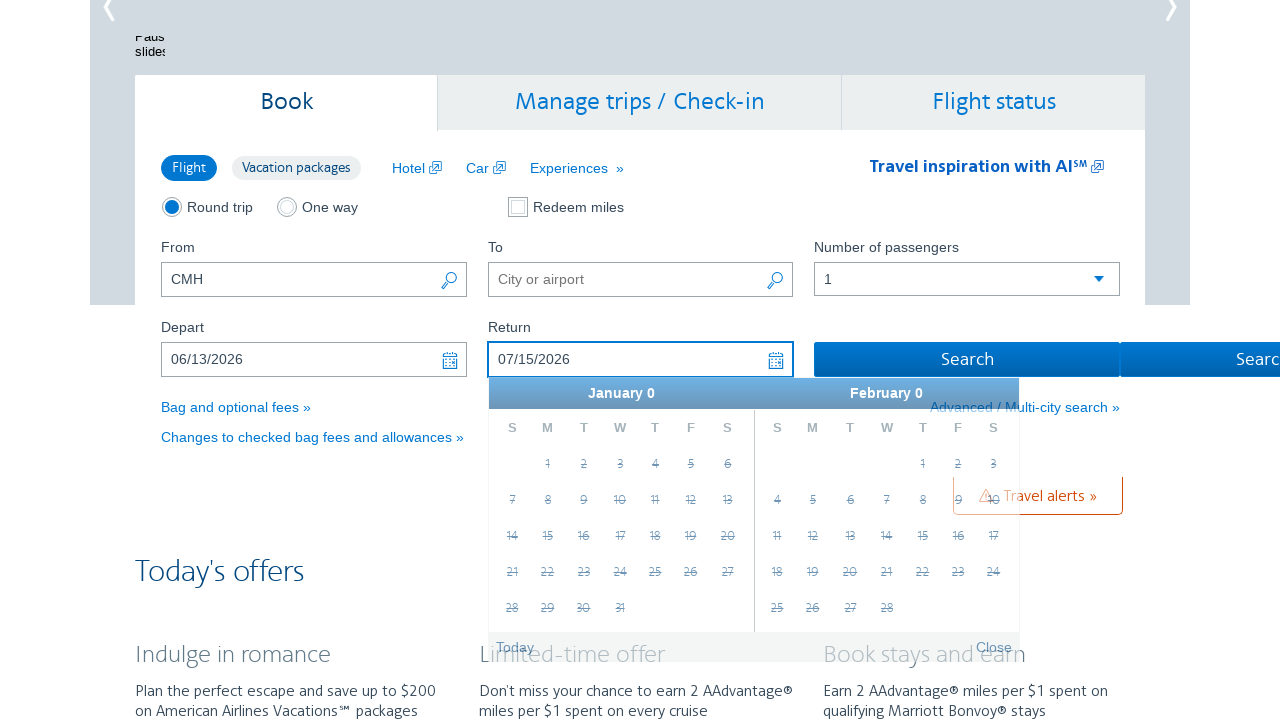

Entered 'Afghanistan' as destination on (//input[@name='destinationAirport'])[1]
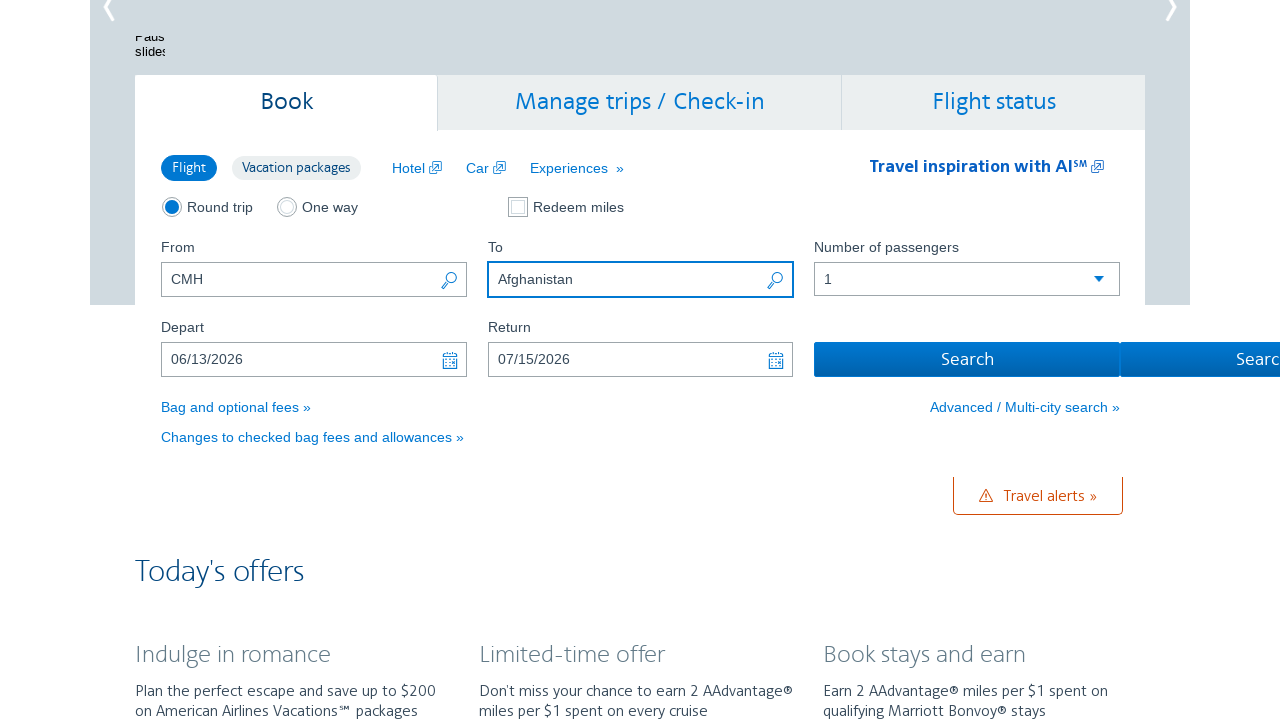

Pressed Enter to confirm destination selection on (//input[@name='destinationAirport'])[1]
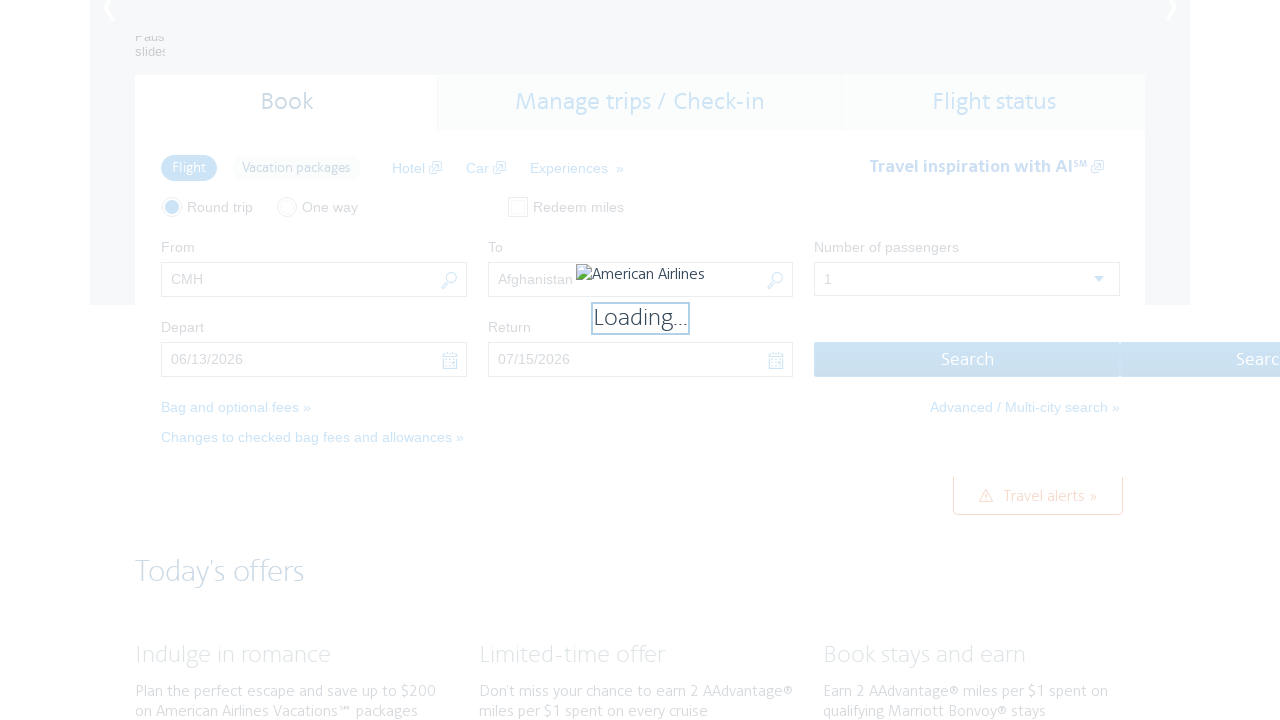

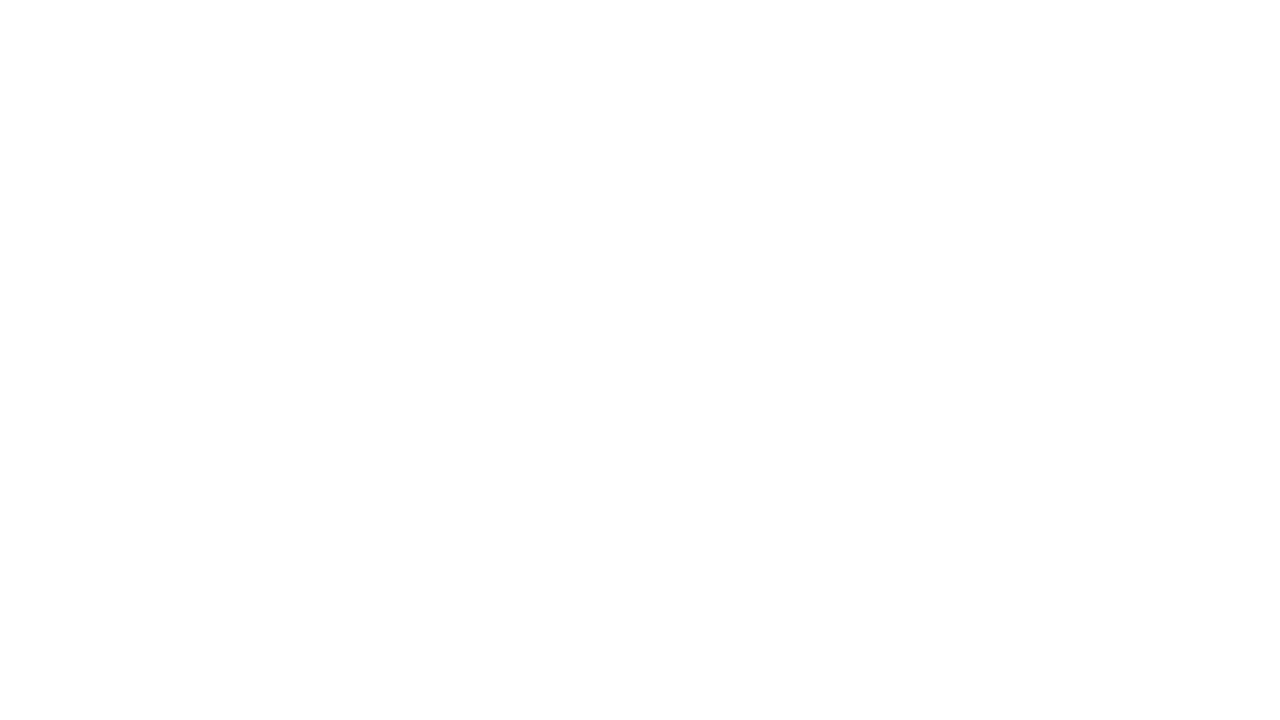